Tests clicking on a download link for APK files.

Starting URL: https://codenboxautomationlab.com/practice/

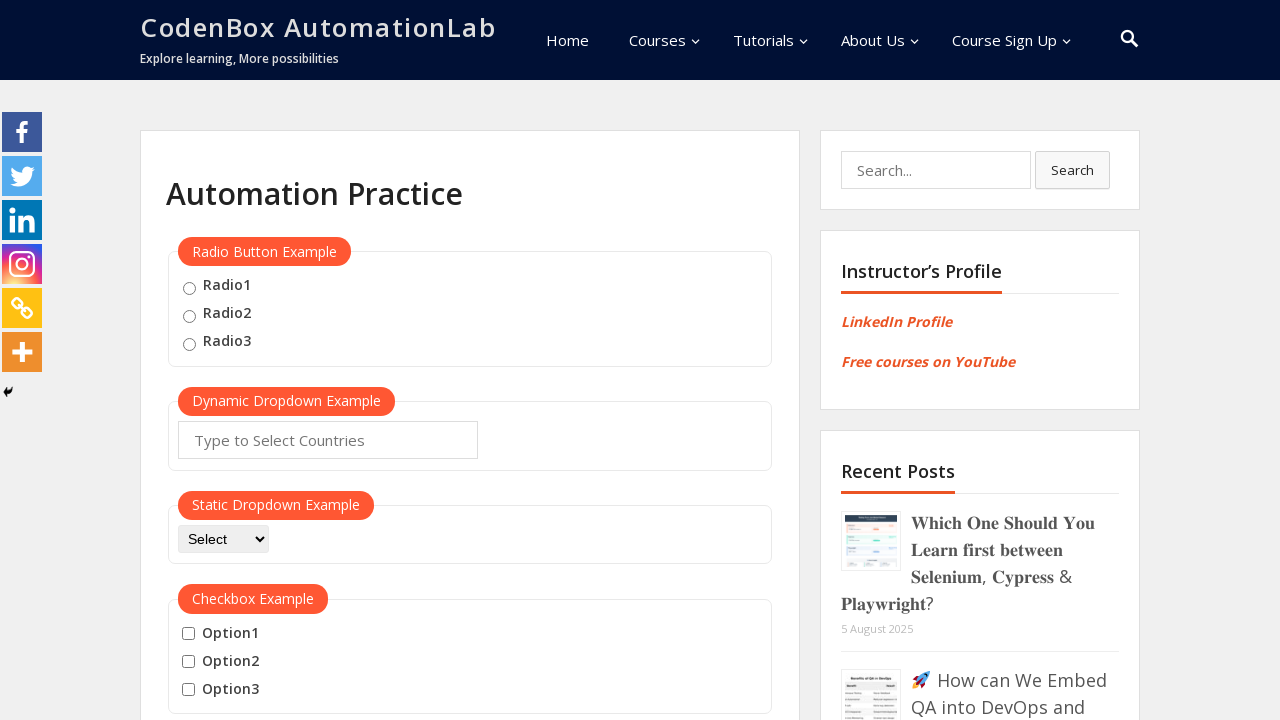

Navigated to CodeBox Automation Lab practice page
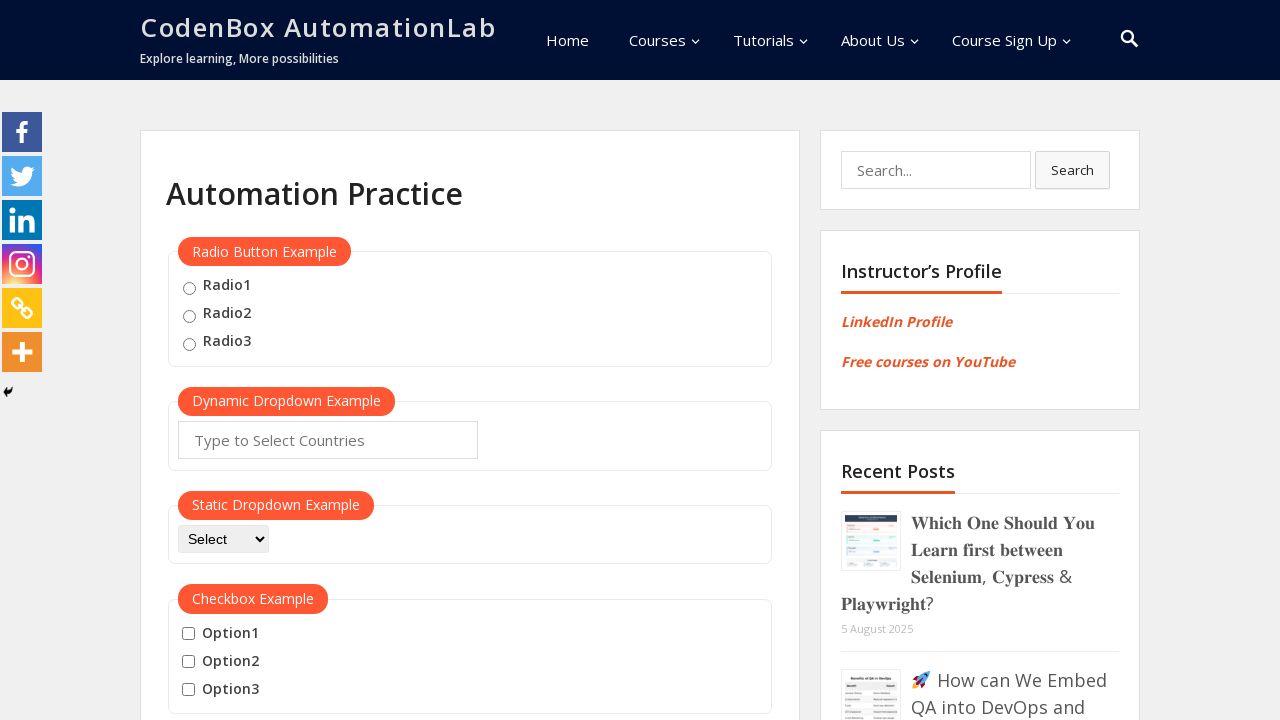

Clicked on 'Download Apk files' link at (271, 361) on a:text('Download Apk files')
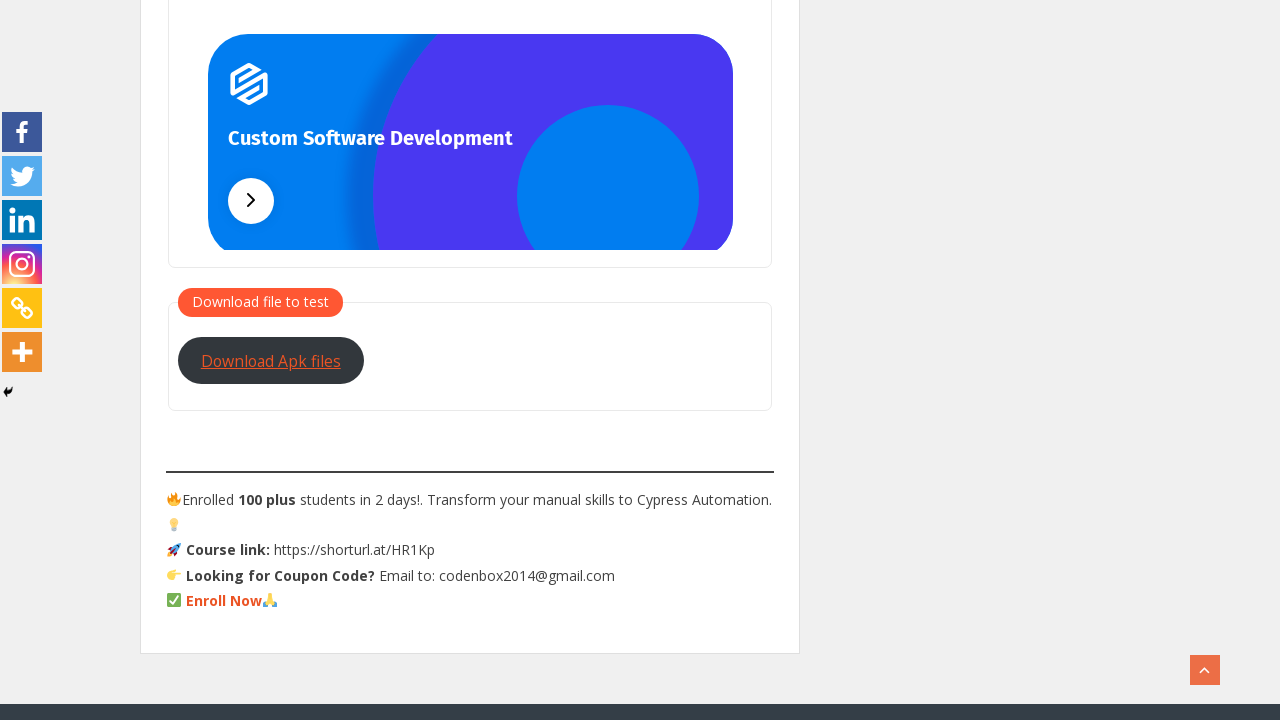

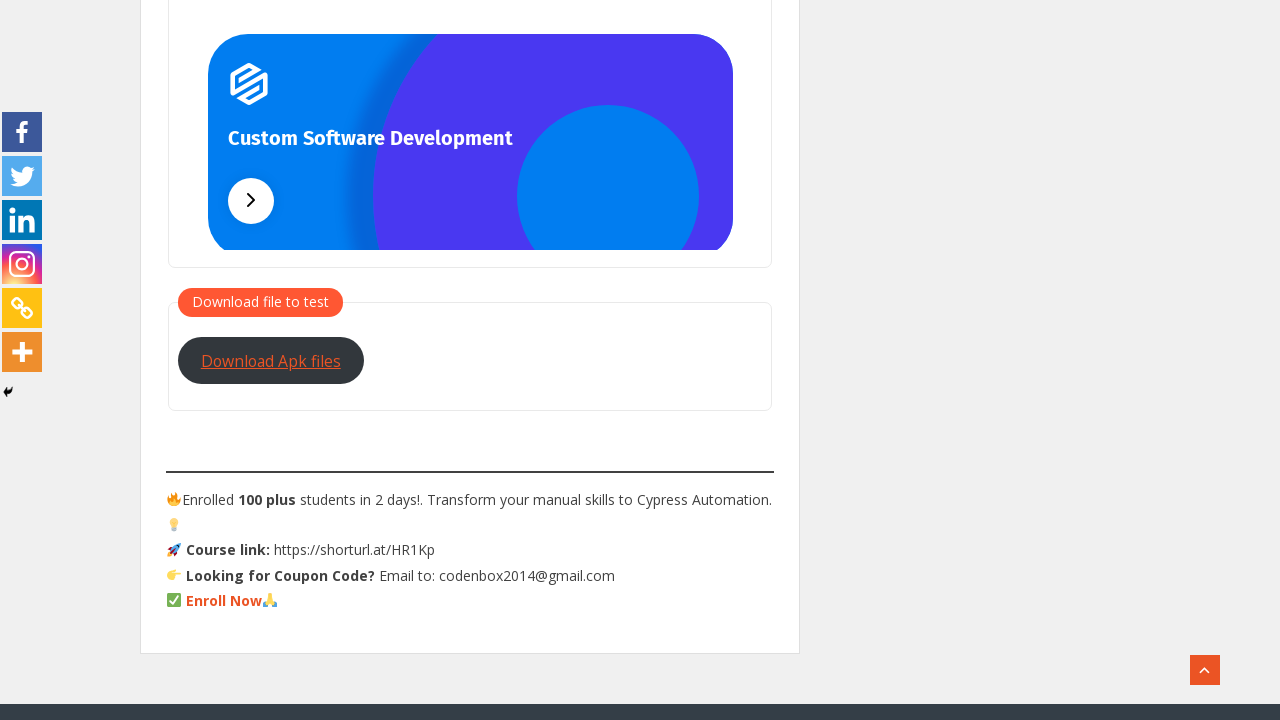